Tests selecting an option from a dropdown by iterating through all options and clicking the one with matching text, then verifies the selection was made correctly.

Starting URL: http://the-internet.herokuapp.com/dropdown

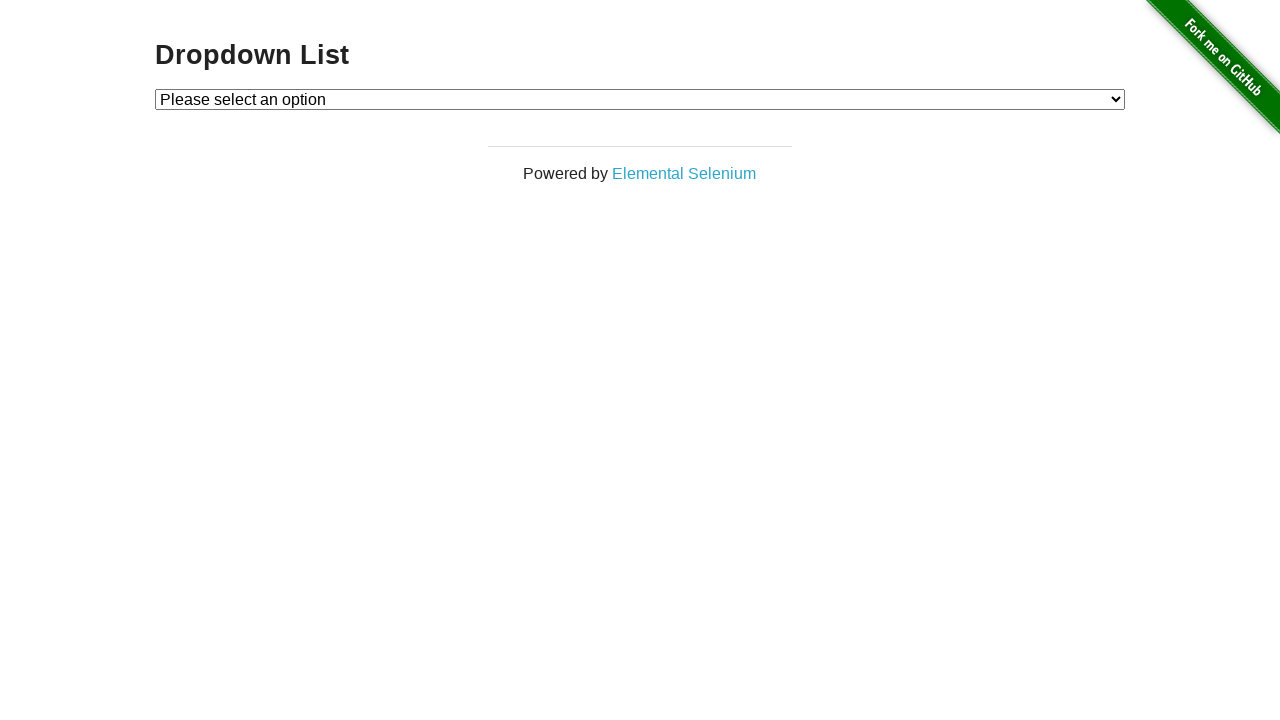

Waited for dropdown element to be present
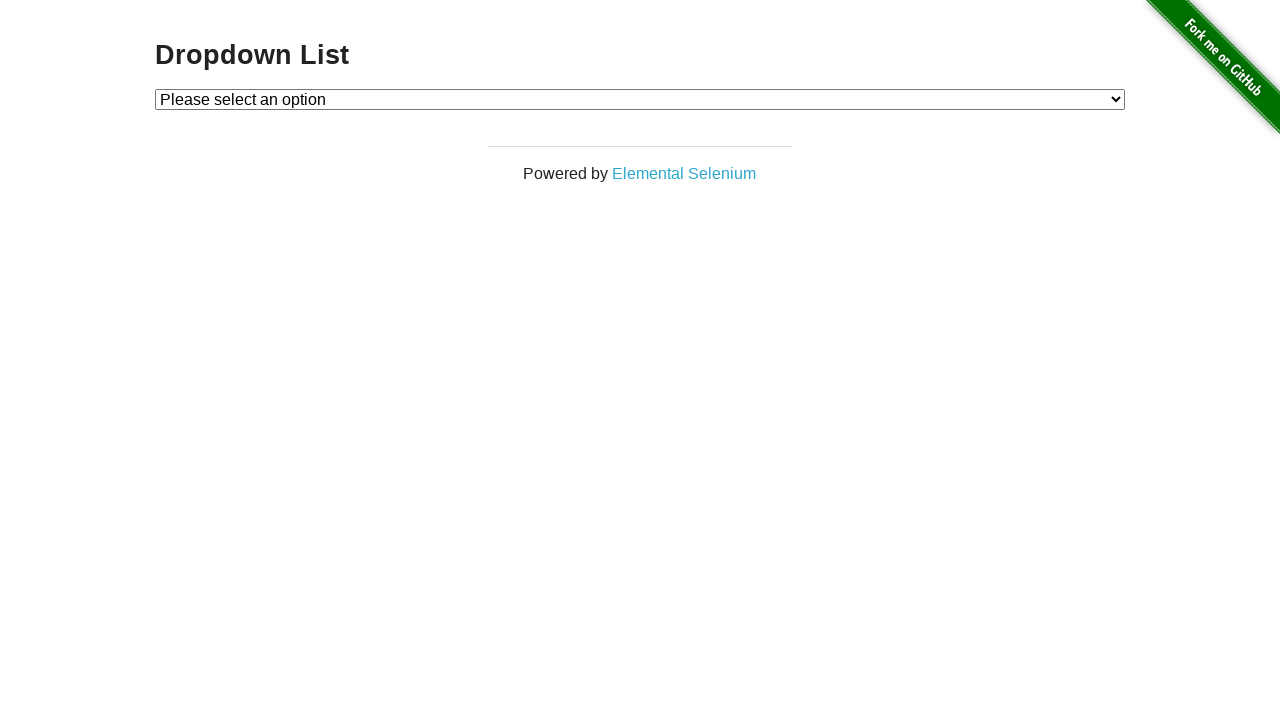

Selected 'Option 1' from dropdown on #dropdown
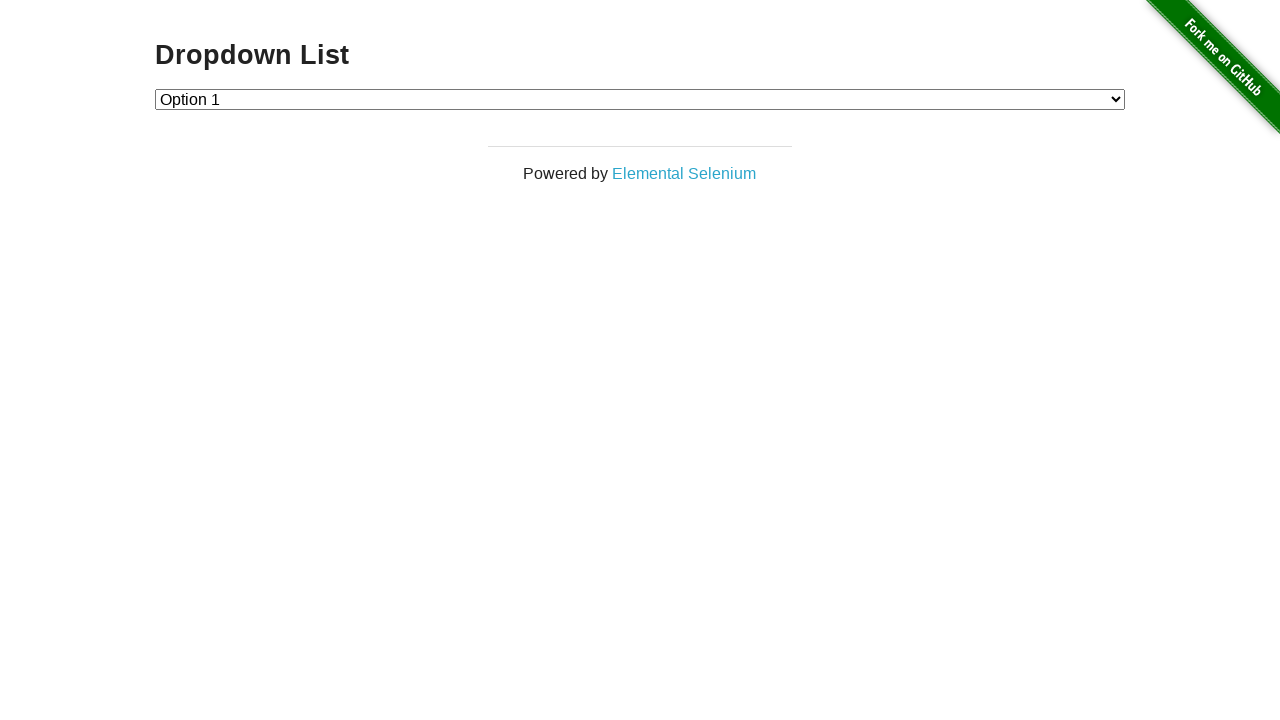

Retrieved selected dropdown value
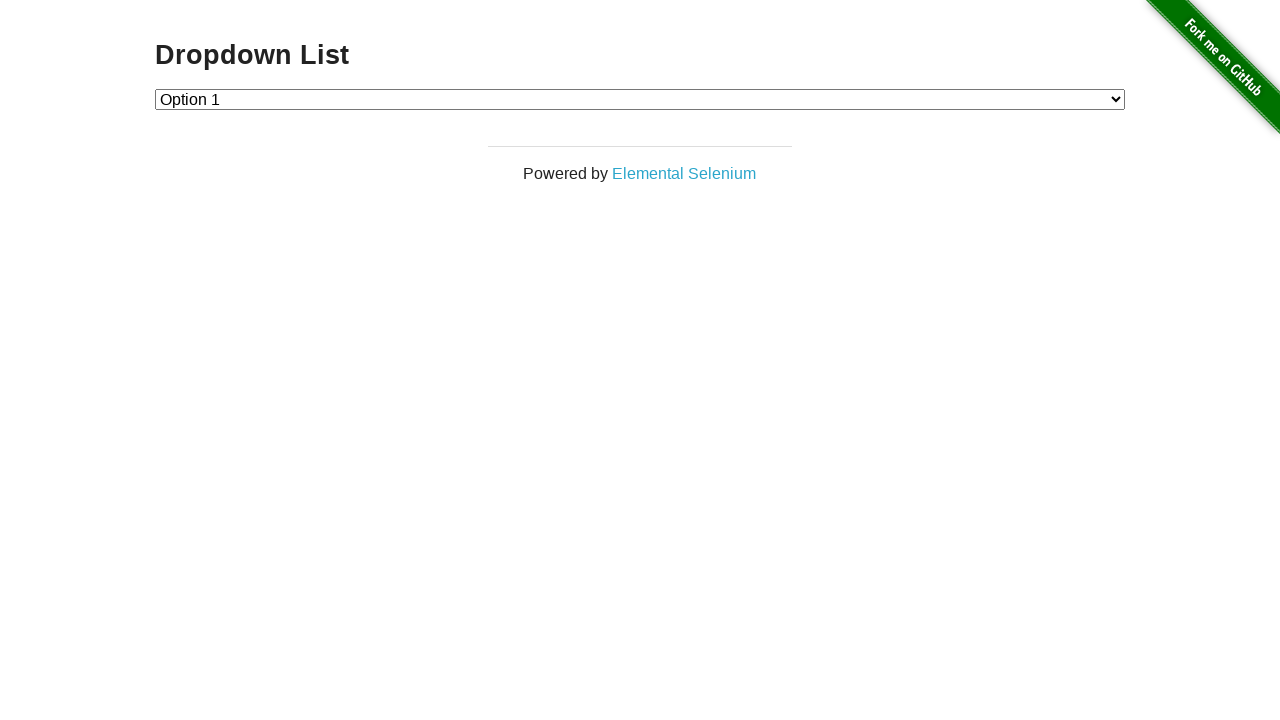

Verified that dropdown selection is '1'
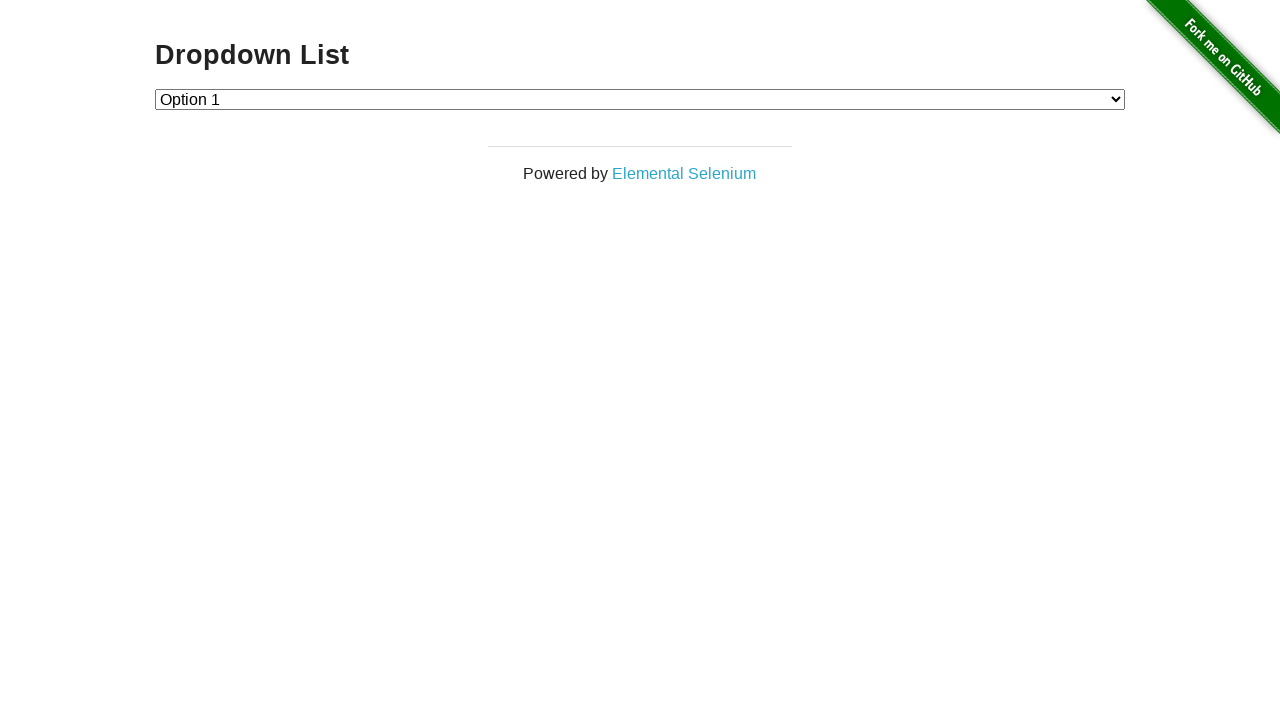

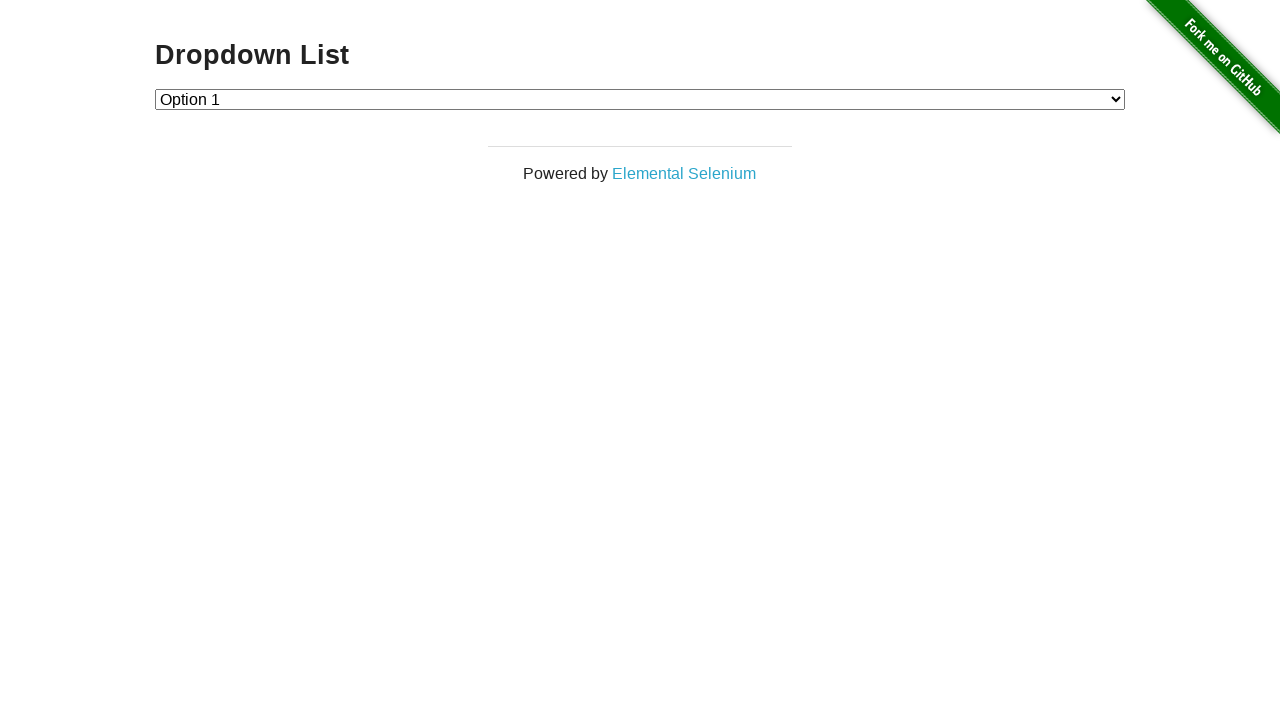